Tests the Playwright documentation site by navigating to the Getting Started page and verifying the table of contents contains expected items.

Starting URL: https://playwright.dev

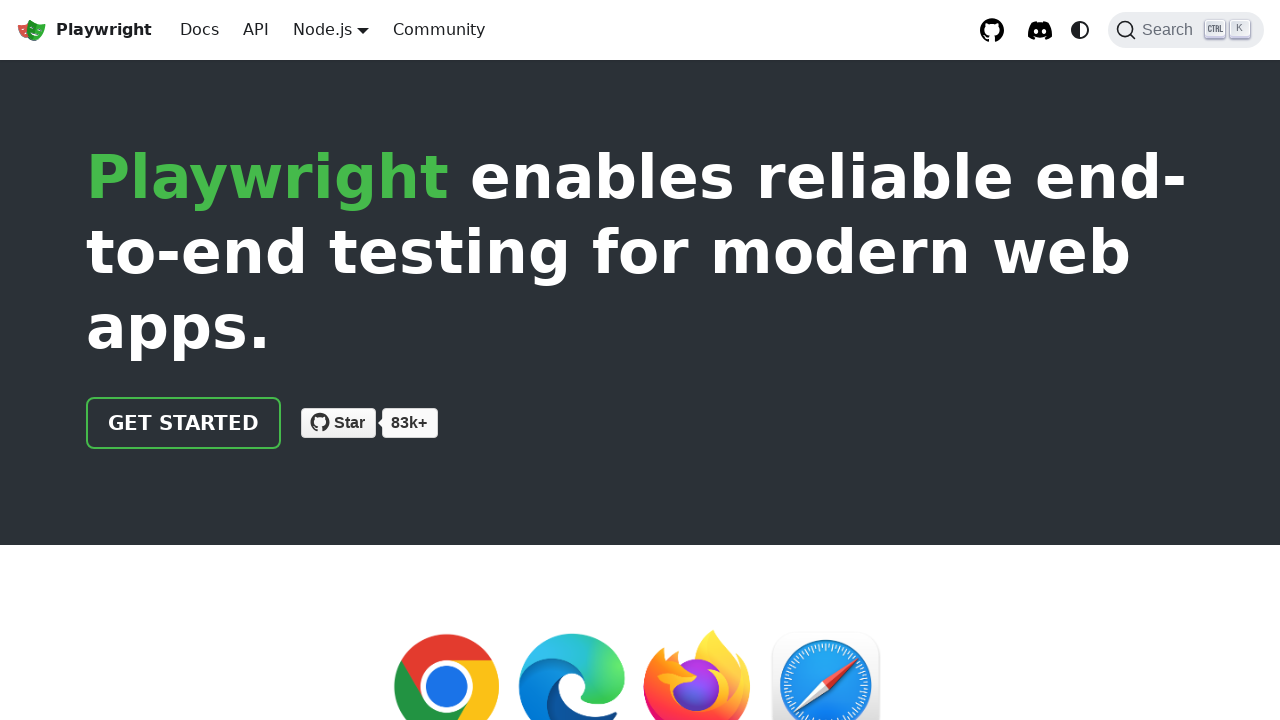

Clicked 'Get started' link at (184, 423) on a >> internal:has-text="Get started"i >> nth=0
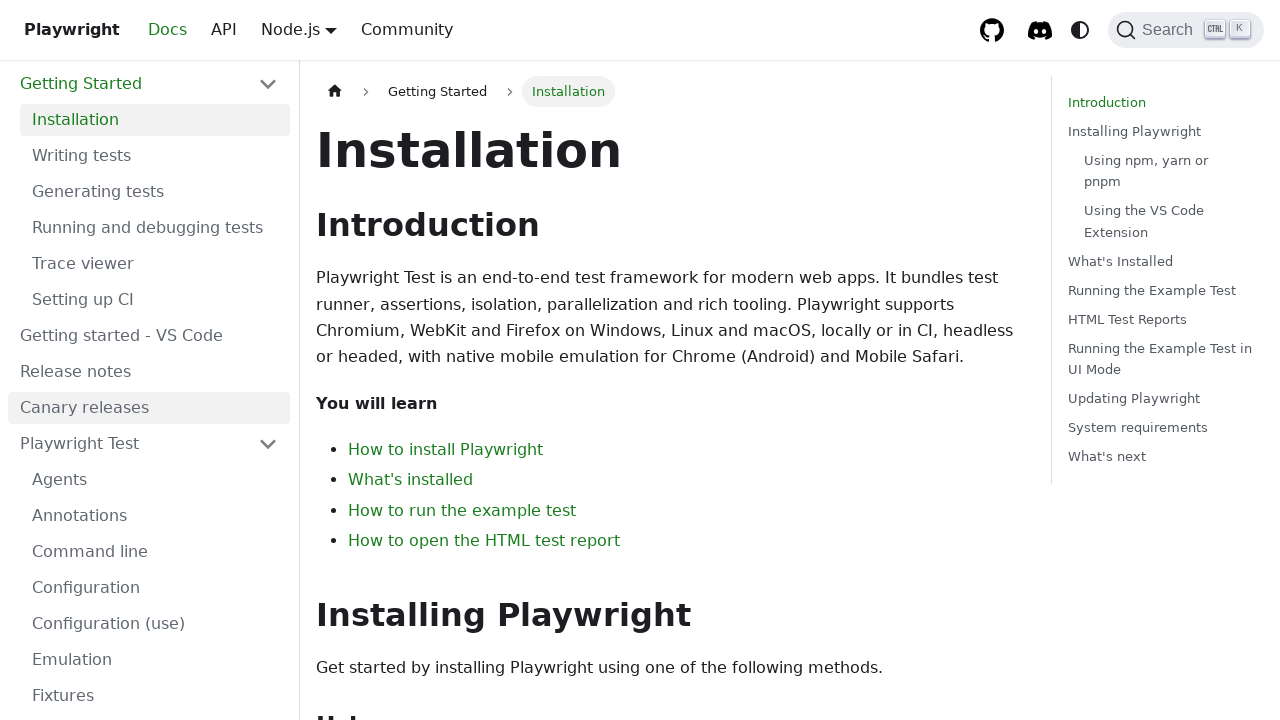

Installation header became visible
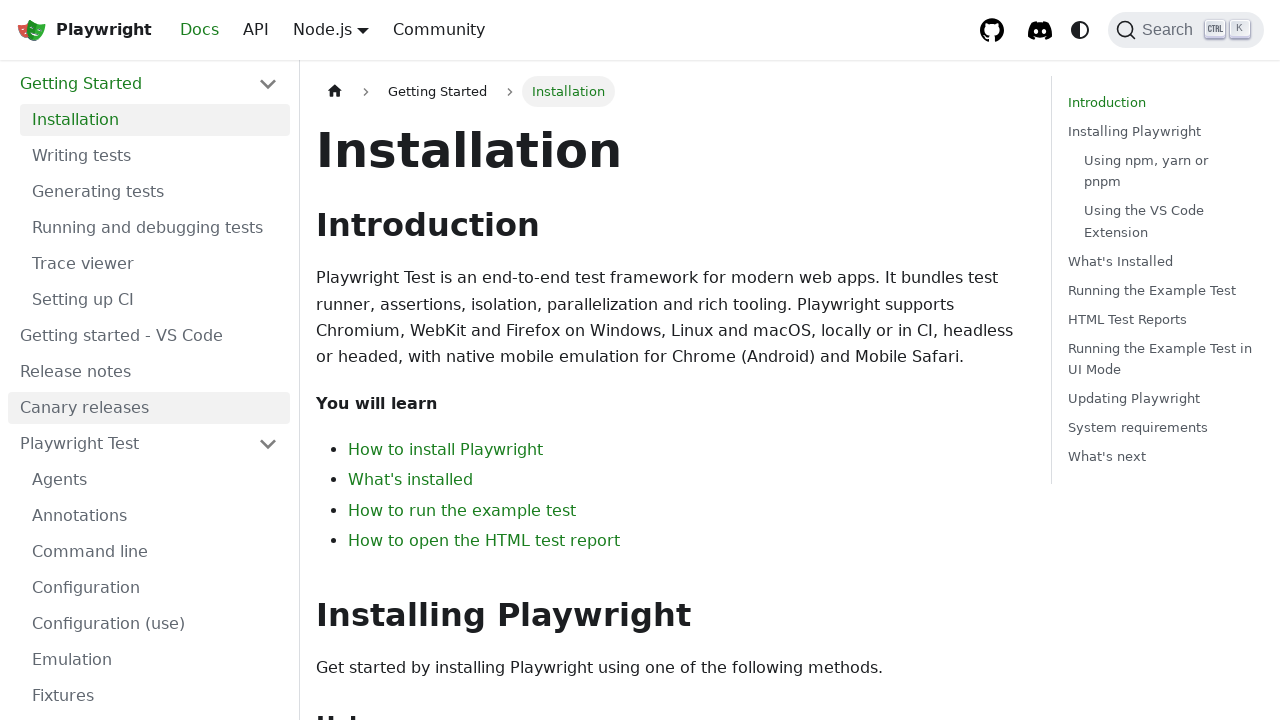

Table of contents loaded with expected structure
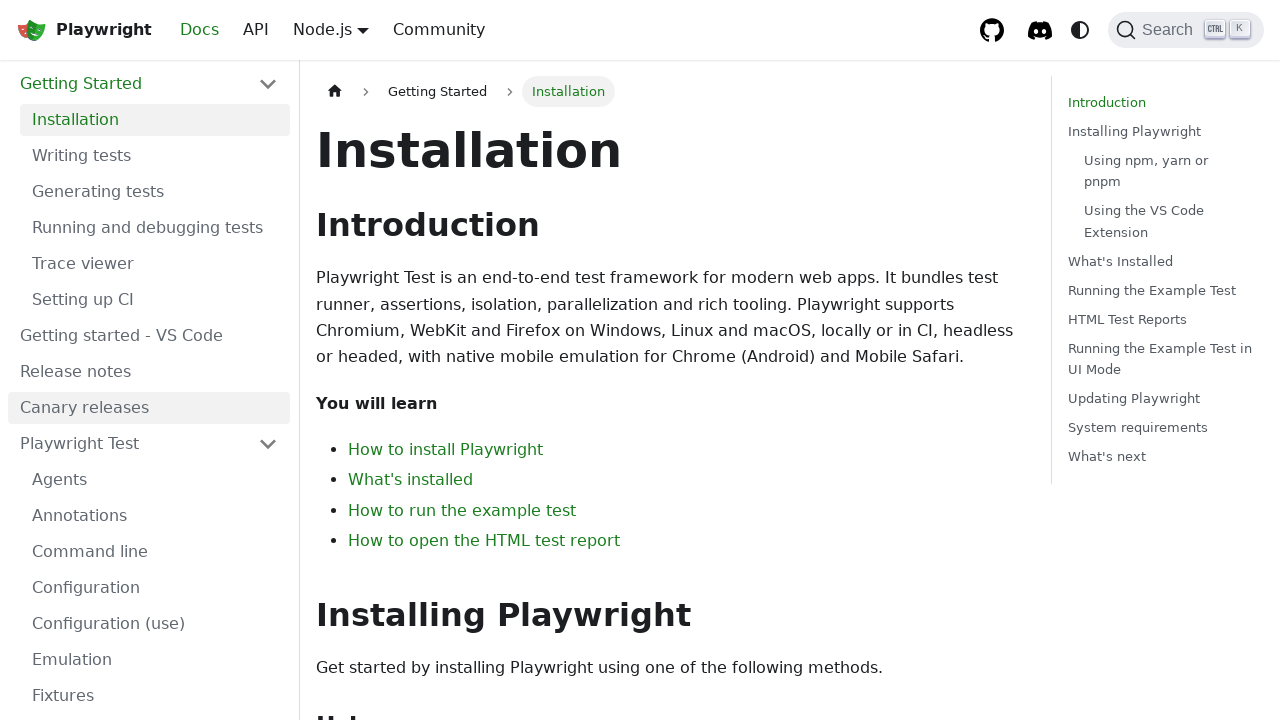

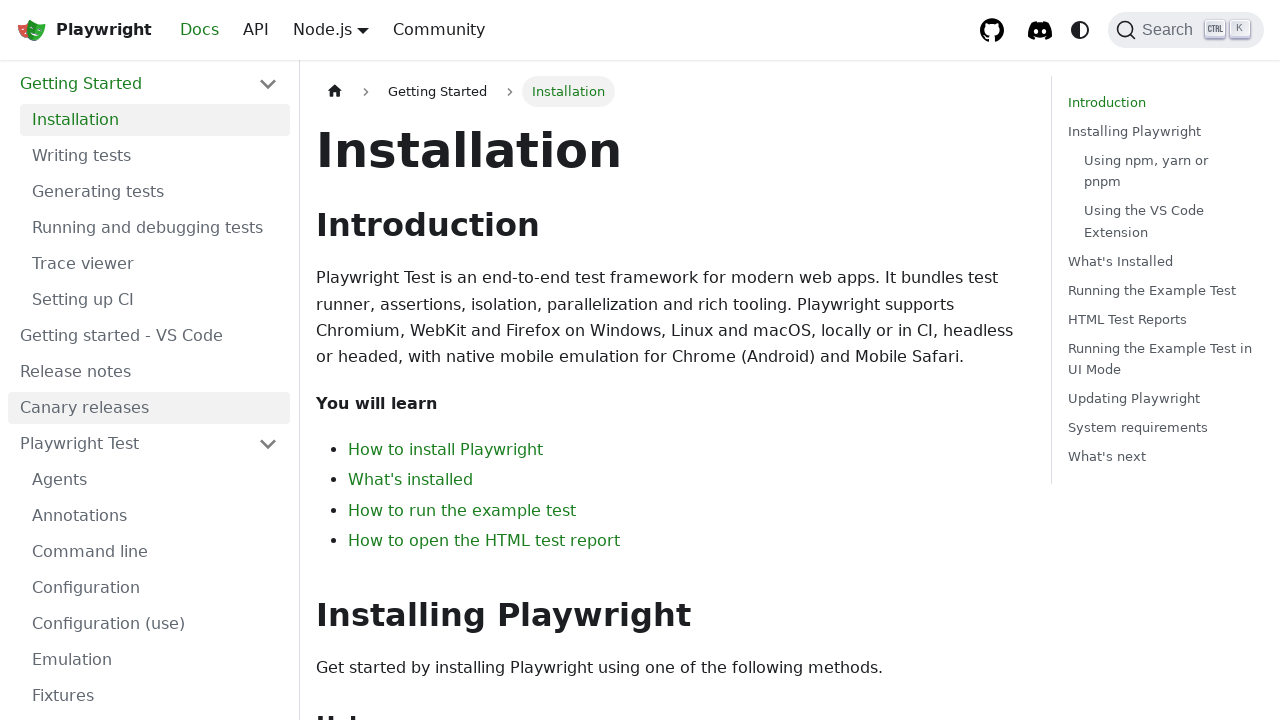